Tests password reset functionality by navigating to forgot password page and filling in email and new password fields

Starting URL: https://rahulshettyacademy.com/client

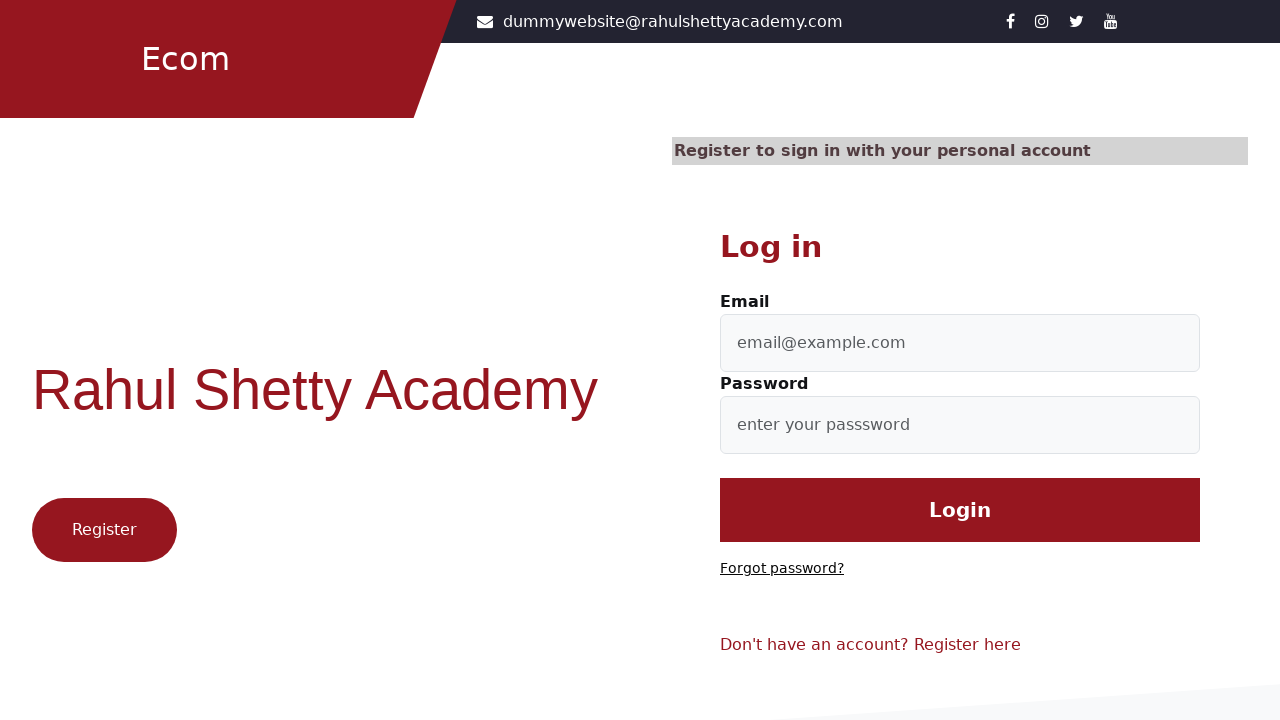

Clicked 'Forgot password?' link at (782, 569) on text='Forgot password?'
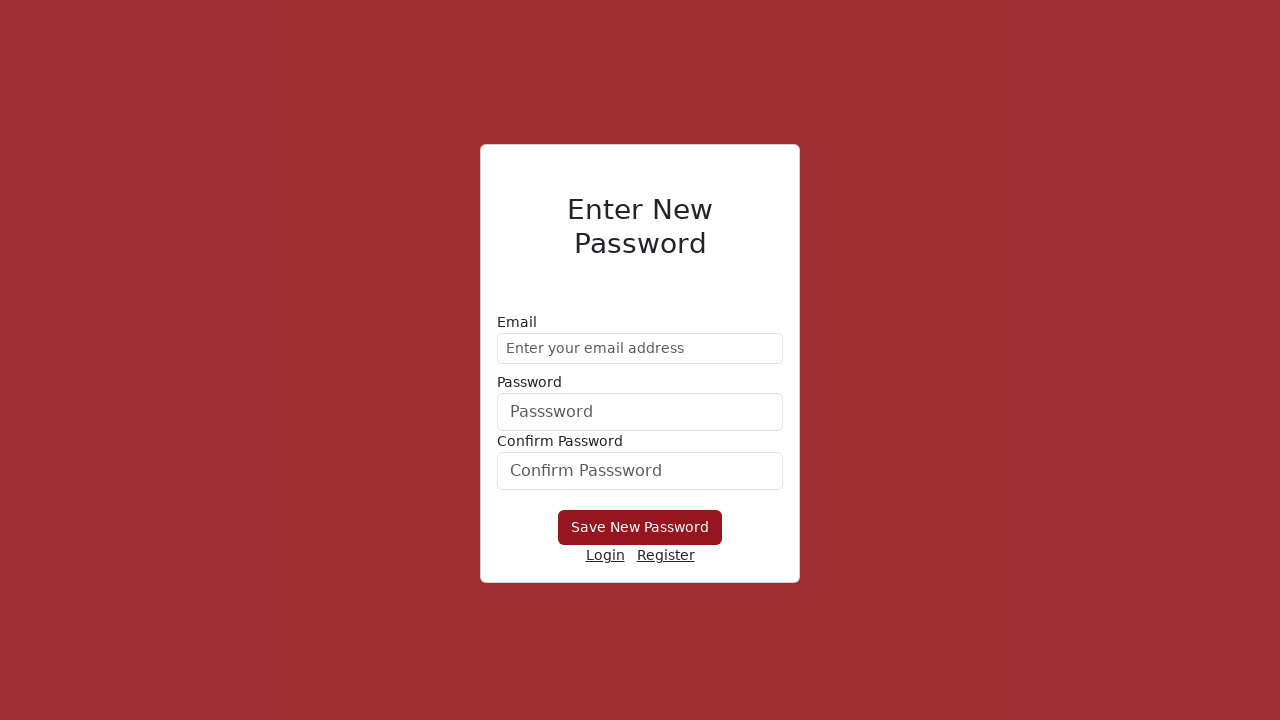

Filled email field with 'demo@gmail.com' on //form/div[1]/input
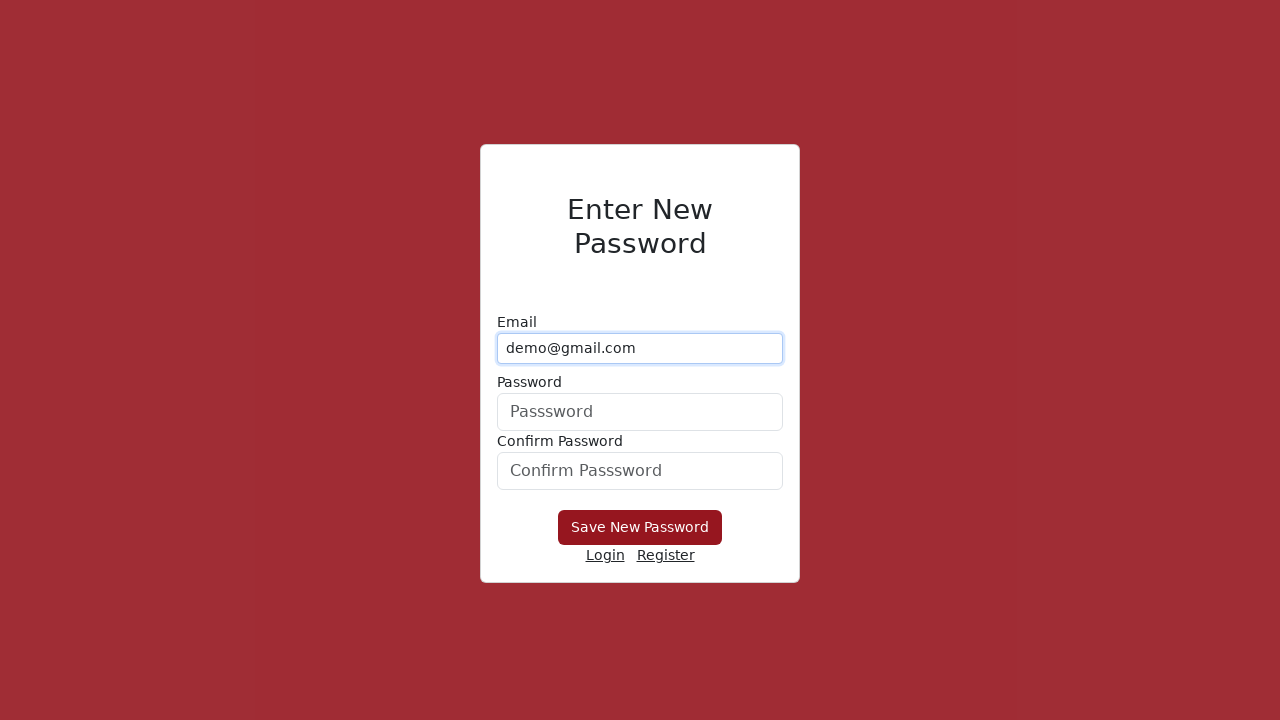

Filled new password field with 'Hello@1234' on form div:nth-child(2) input
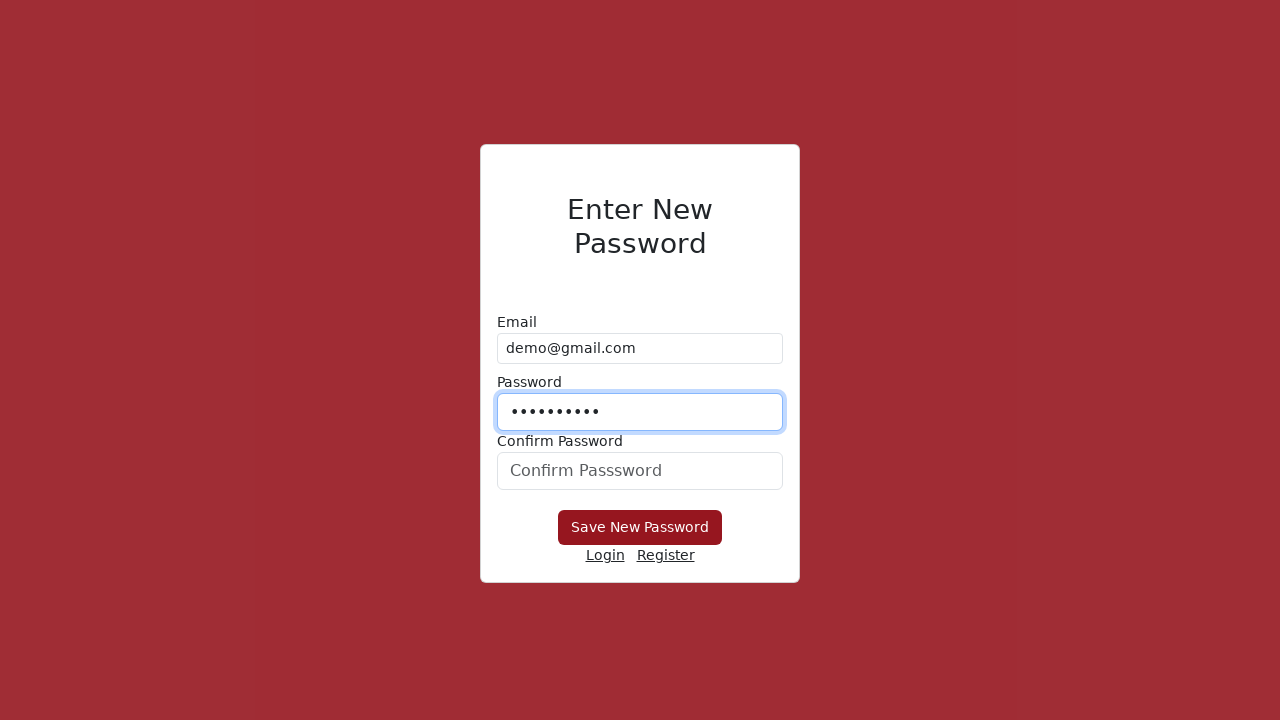

Filled confirm password field with 'Hello@1234' on #confirmPassword
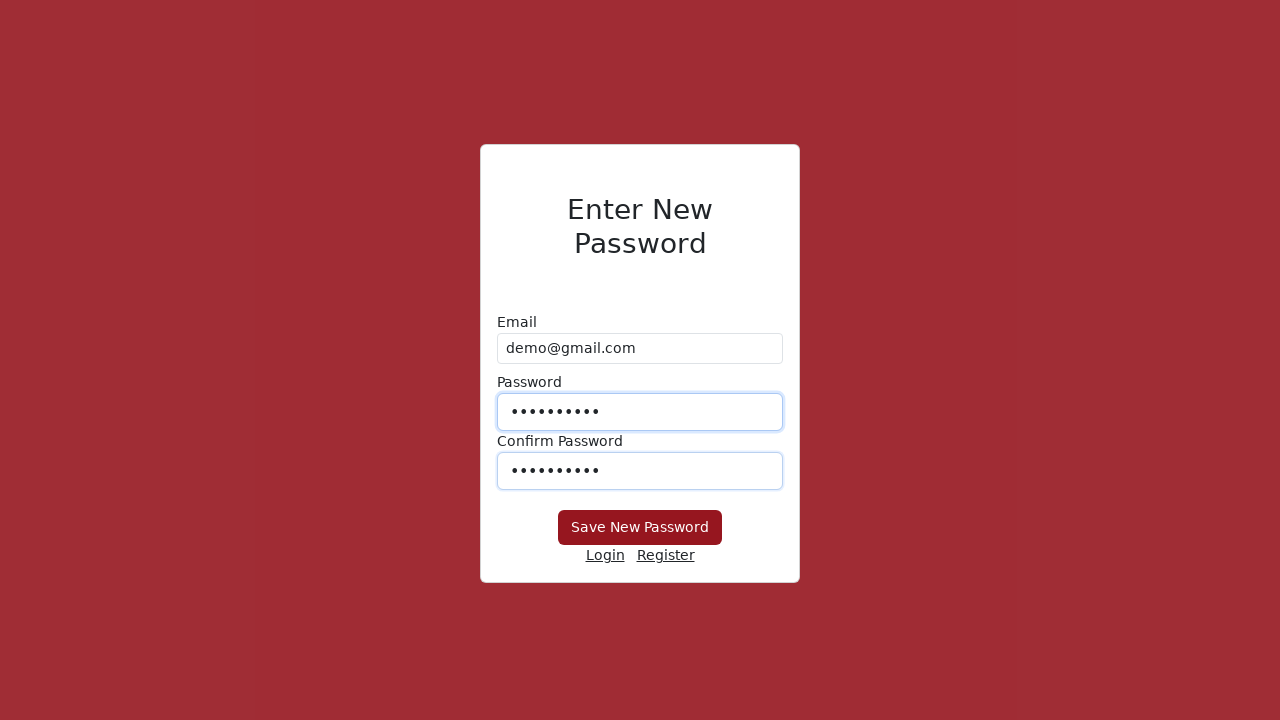

Clicked 'Save New Password' button to submit password reset at (640, 528) on xpath=//button[text()='Save New Password']
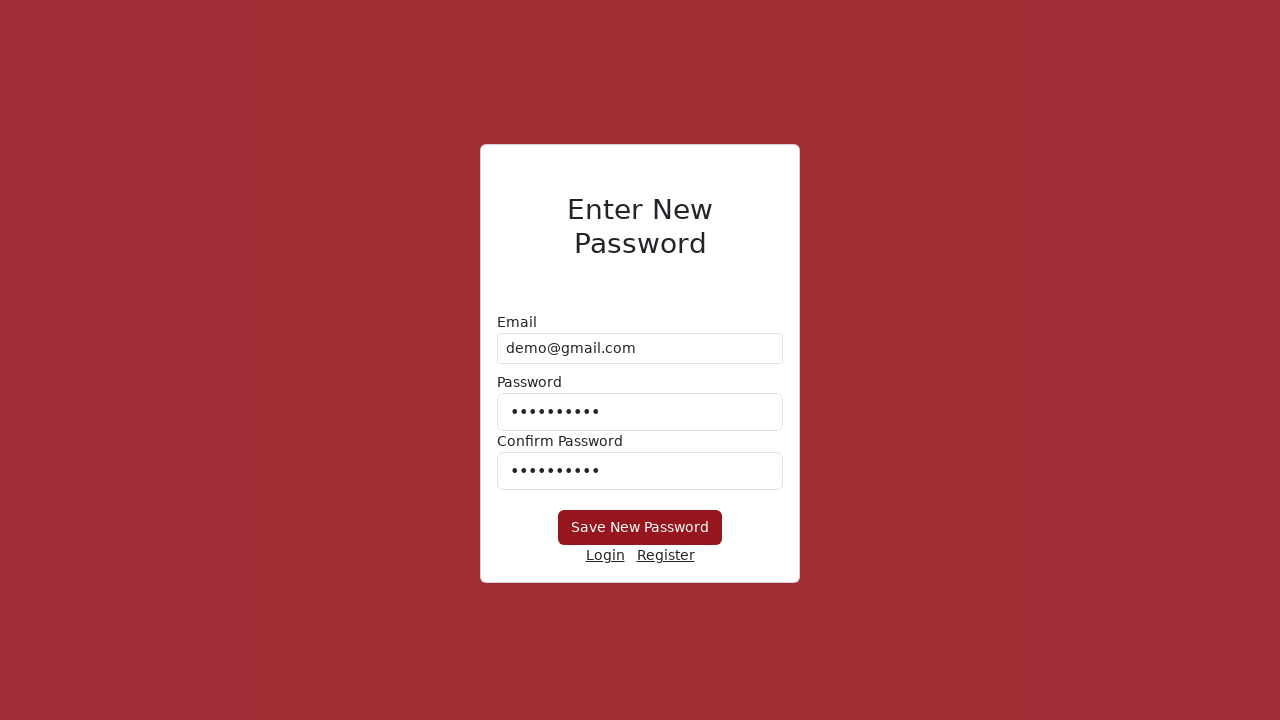

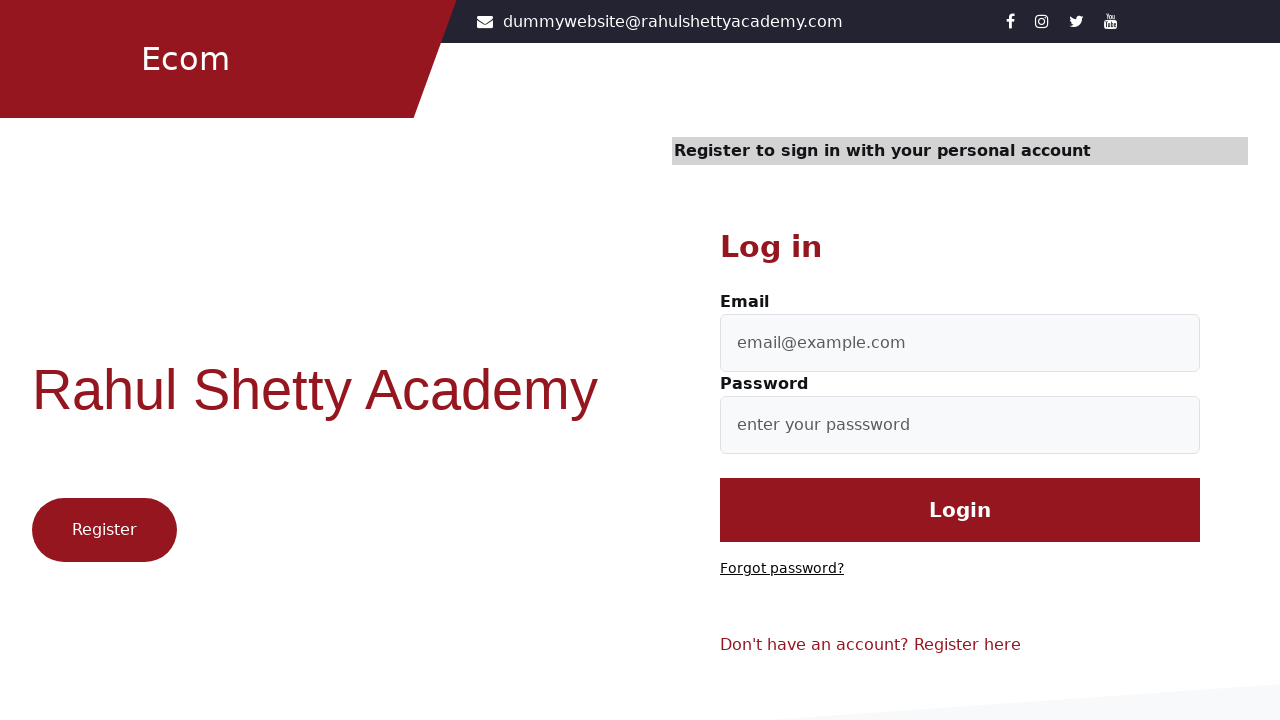